Tests the search functionality by filling in a search query and submitting, then verifying the URL updates with the search parameter

Starting URL: https://fourthwall-seven.vercel.app/

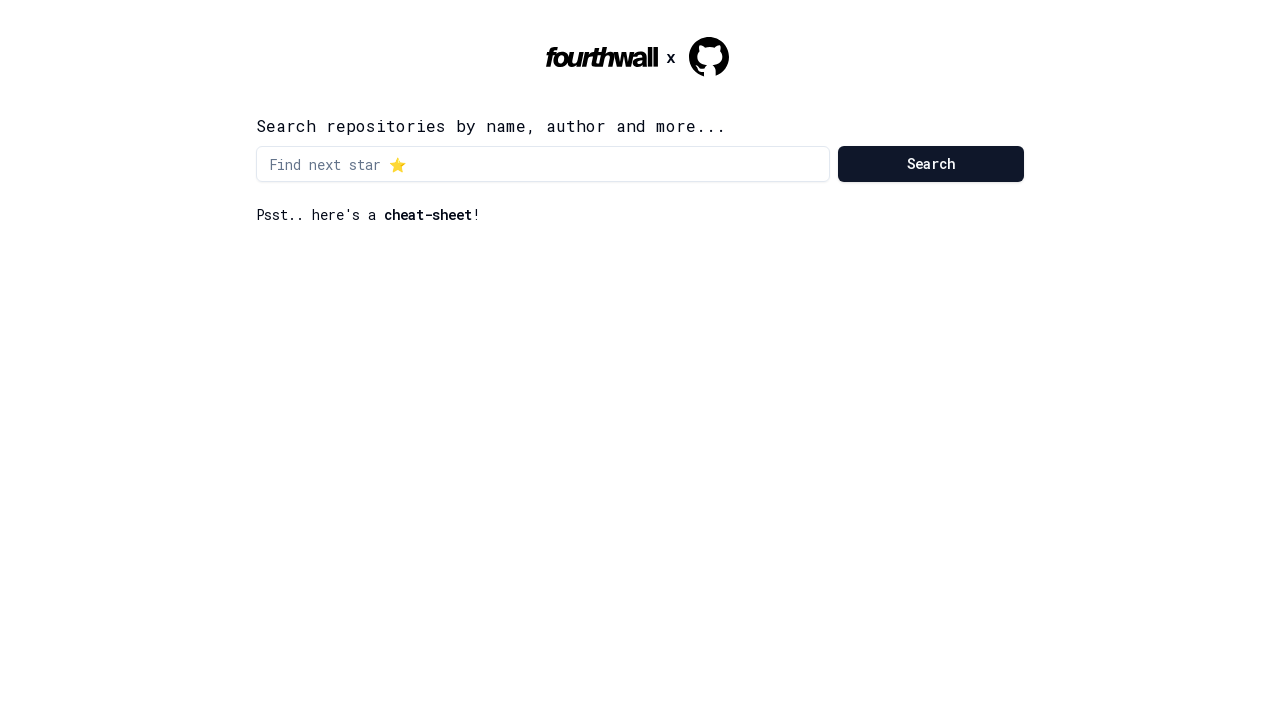

Search input field is visible
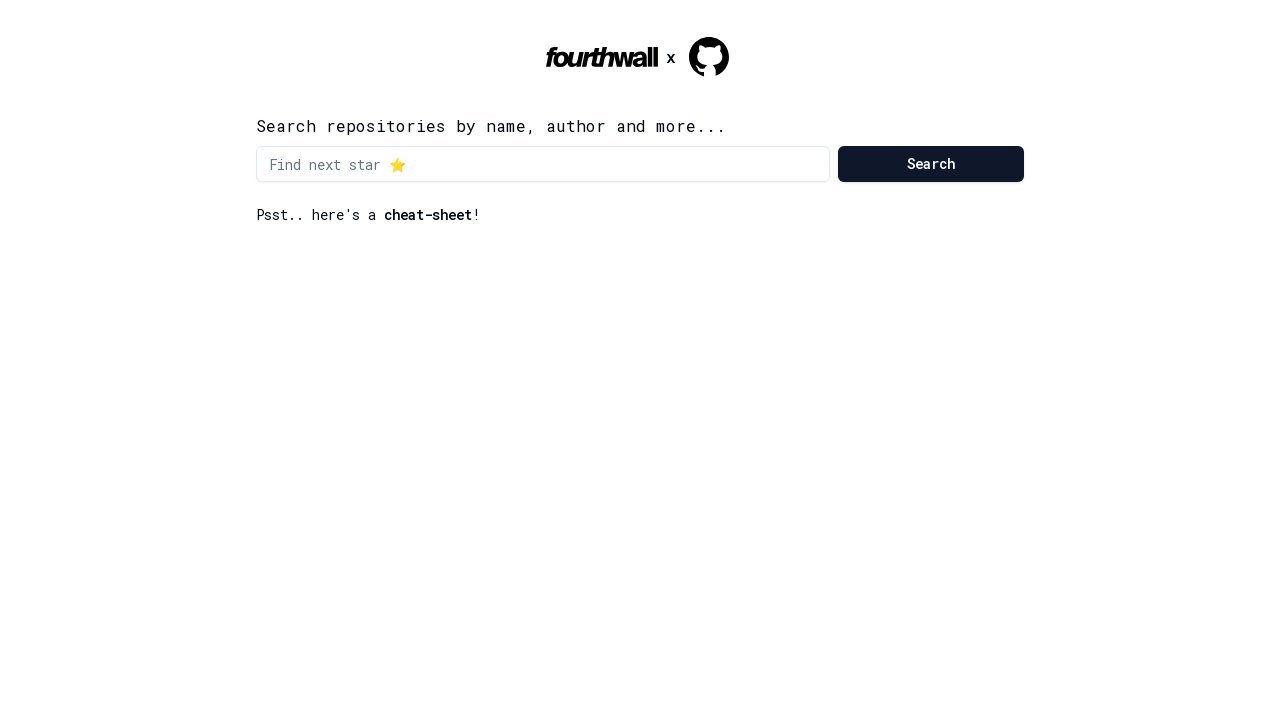

Search submit button is visible
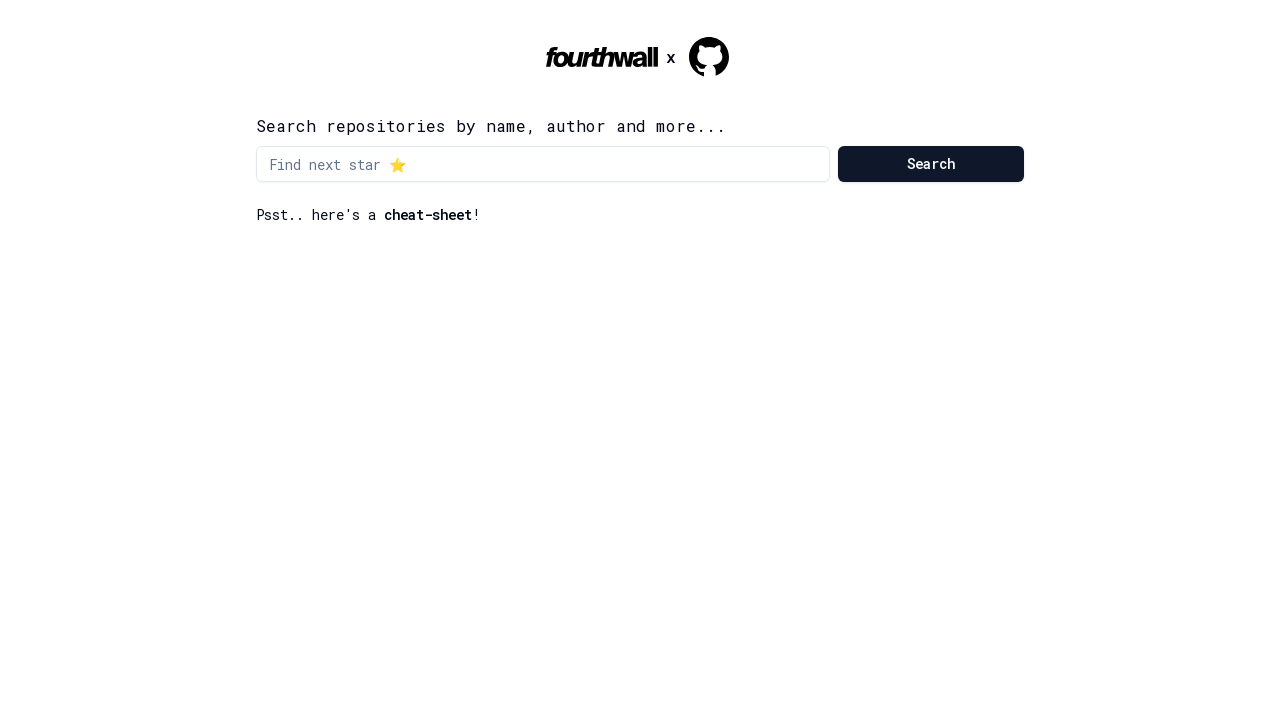

Filled search input with 'playwright' on #search-input
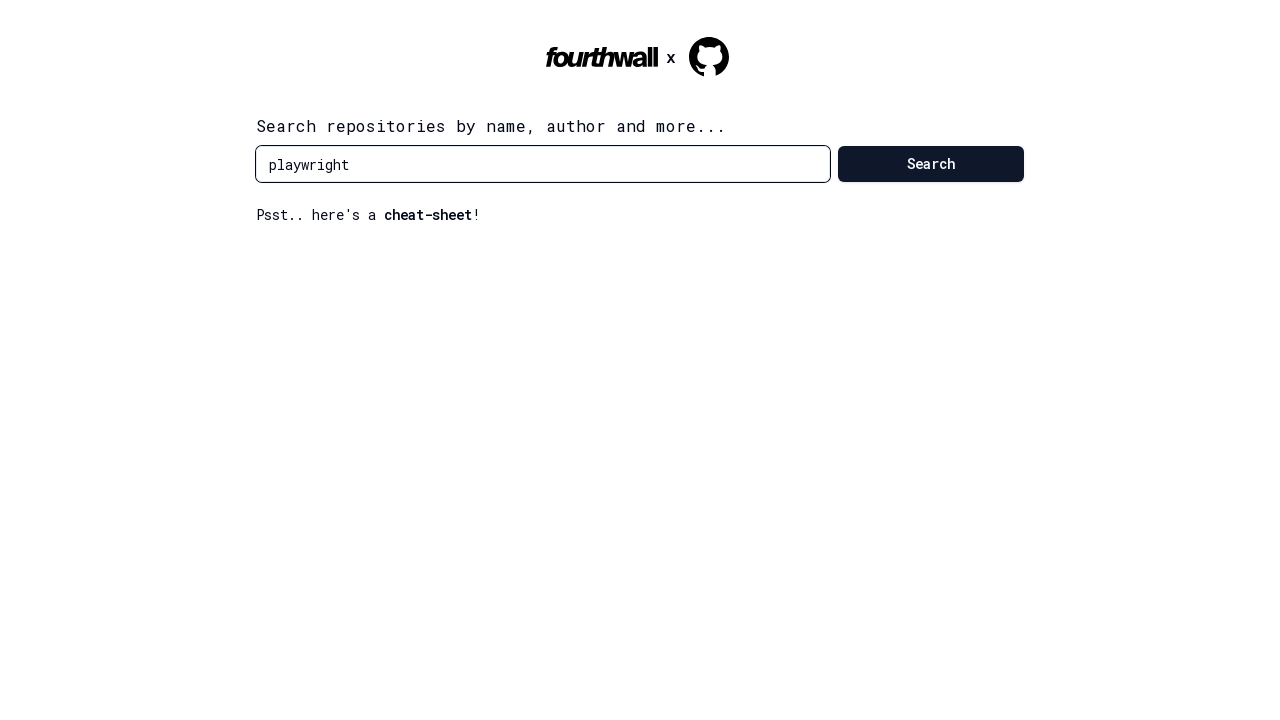

Clicked search submit button at (931, 164) on button[type='submit']
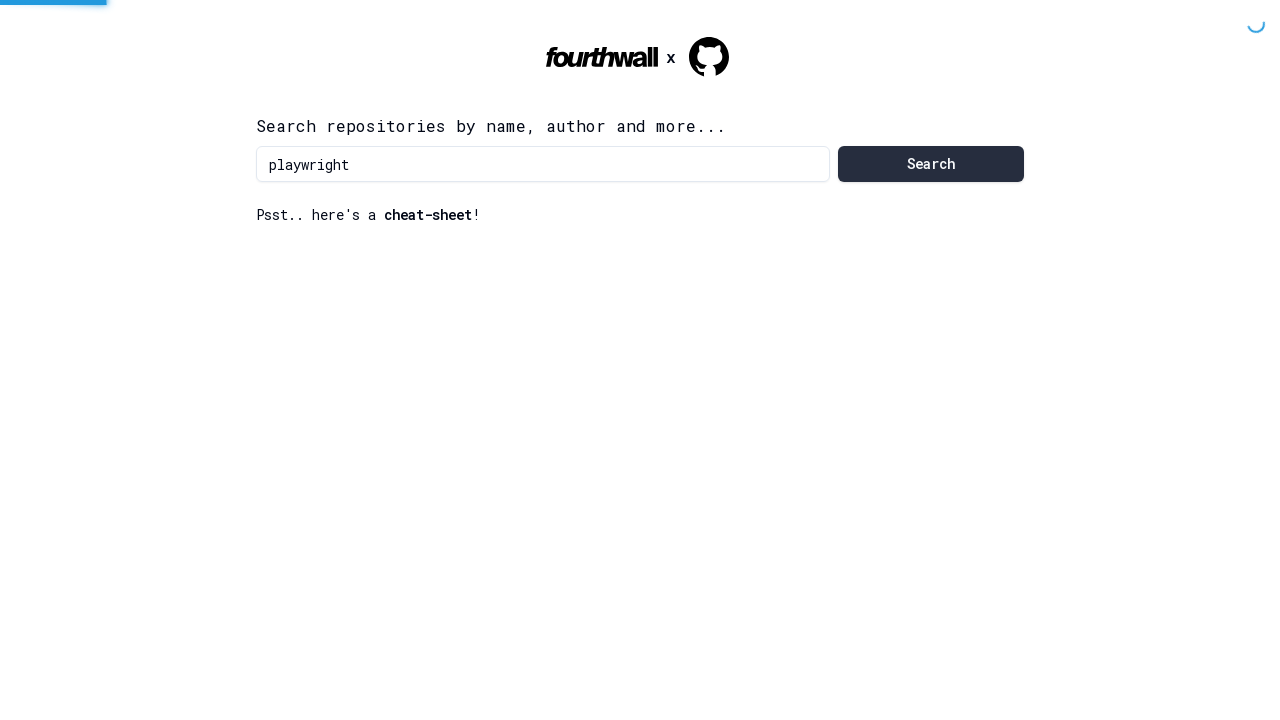

URL updated with search parameter ?q=playwright
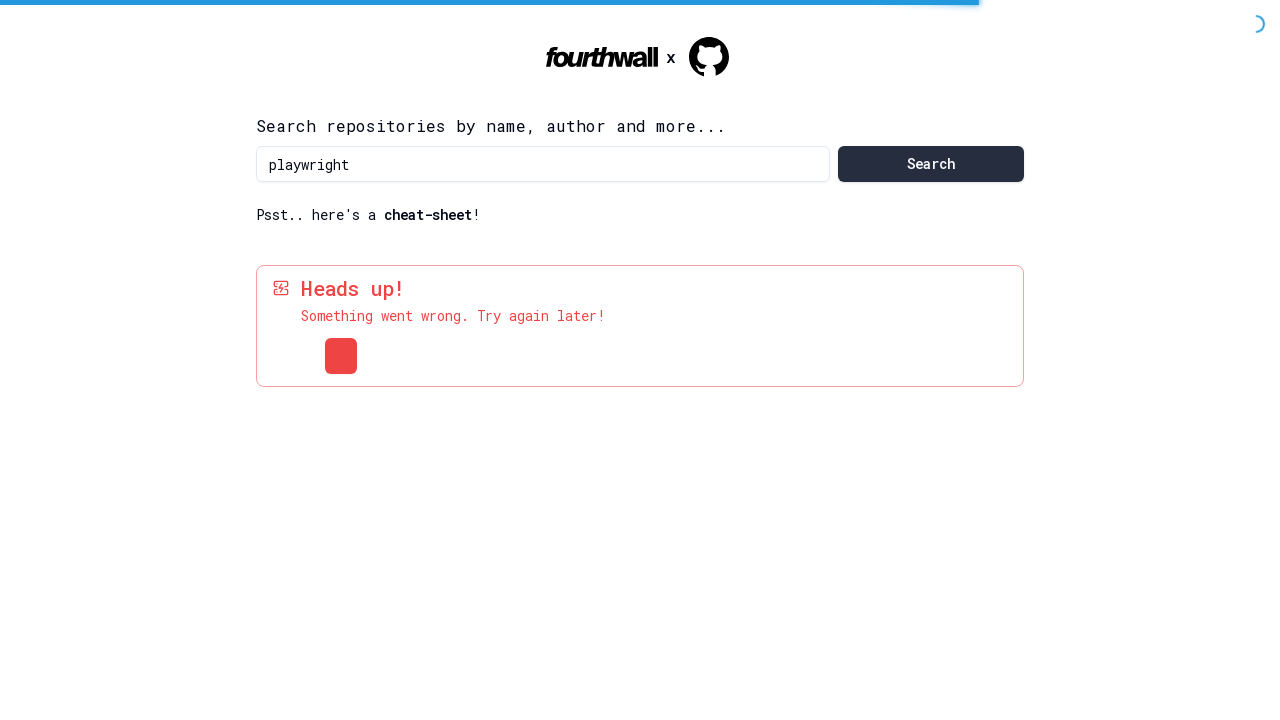

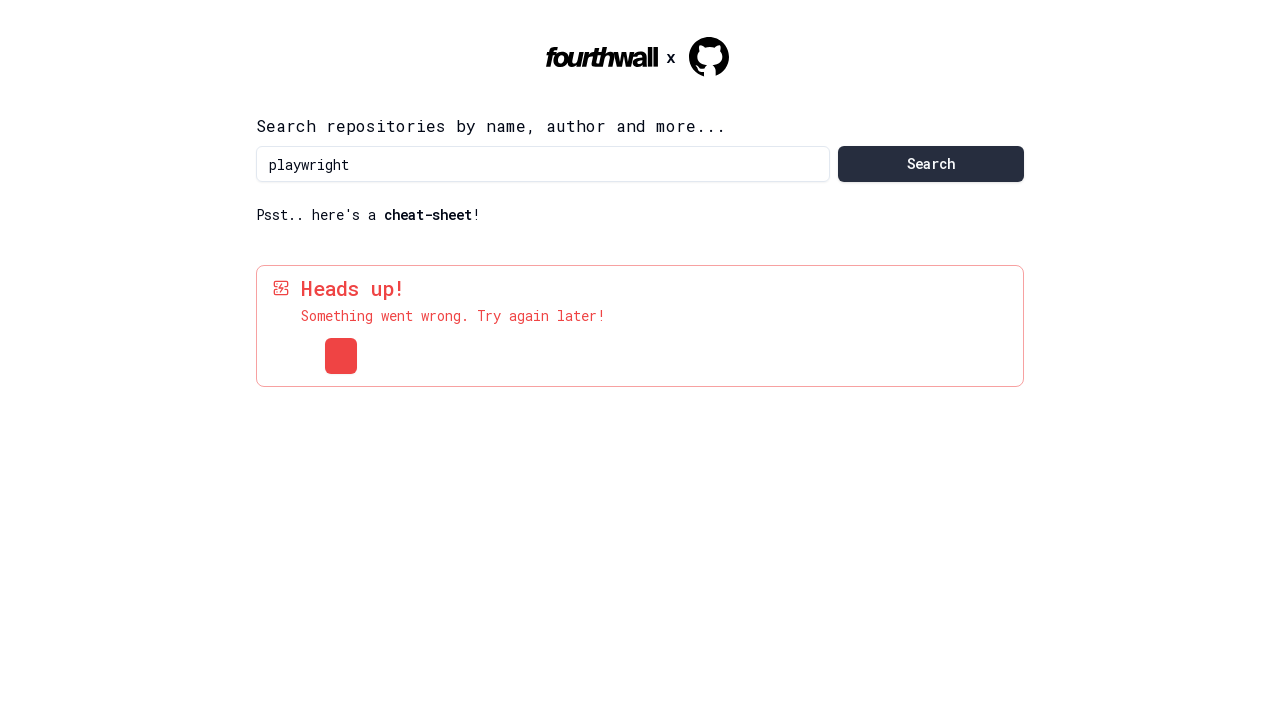